Tests that Clear completed button is hidden when no items are completed

Starting URL: https://demo.playwright.dev/todomvc

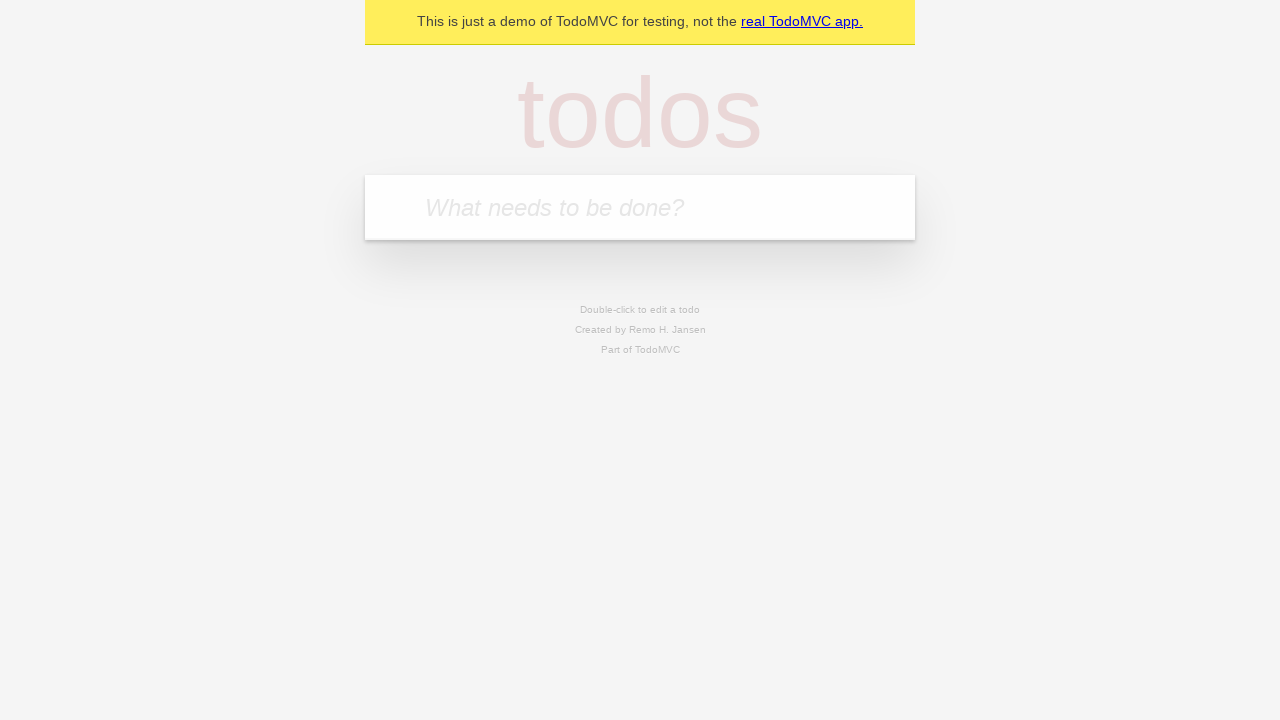

Located the 'What needs to be done?' input field
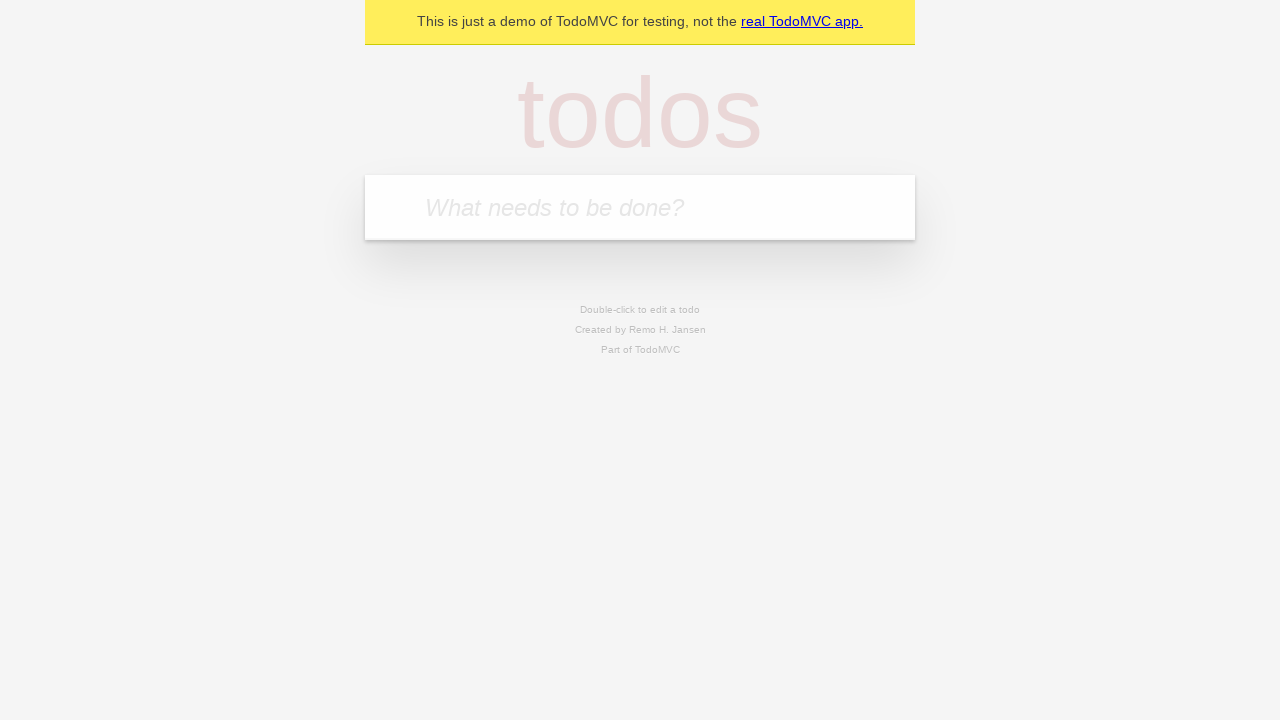

Filled todo input with 'buy some cheese' on internal:attr=[placeholder="What needs to be done?"i]
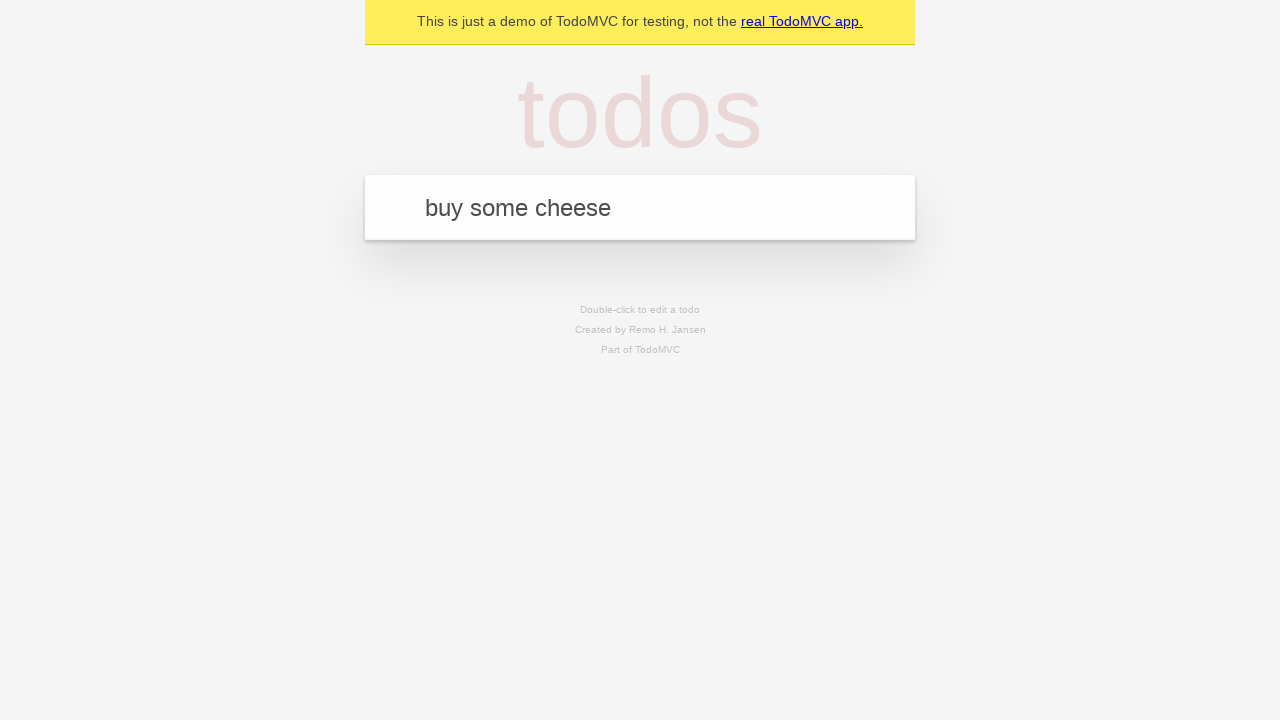

Pressed Enter to add todo 'buy some cheese' on internal:attr=[placeholder="What needs to be done?"i]
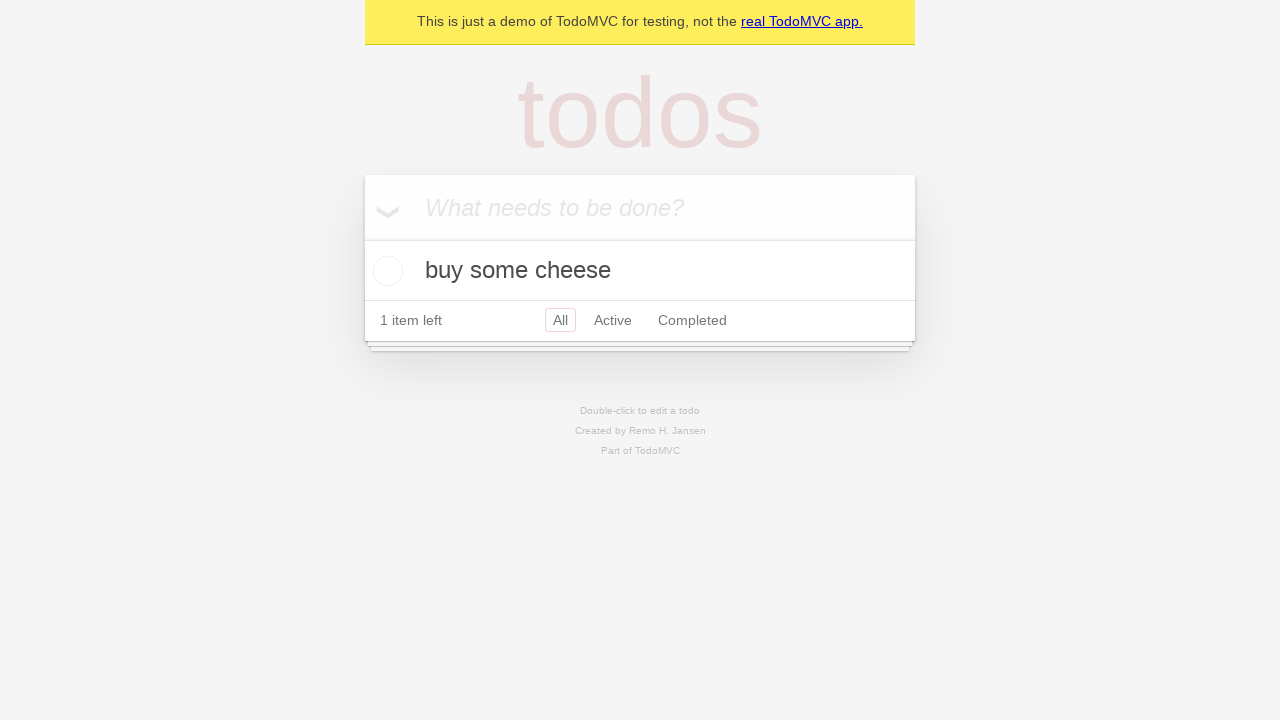

Filled todo input with 'feed the cat' on internal:attr=[placeholder="What needs to be done?"i]
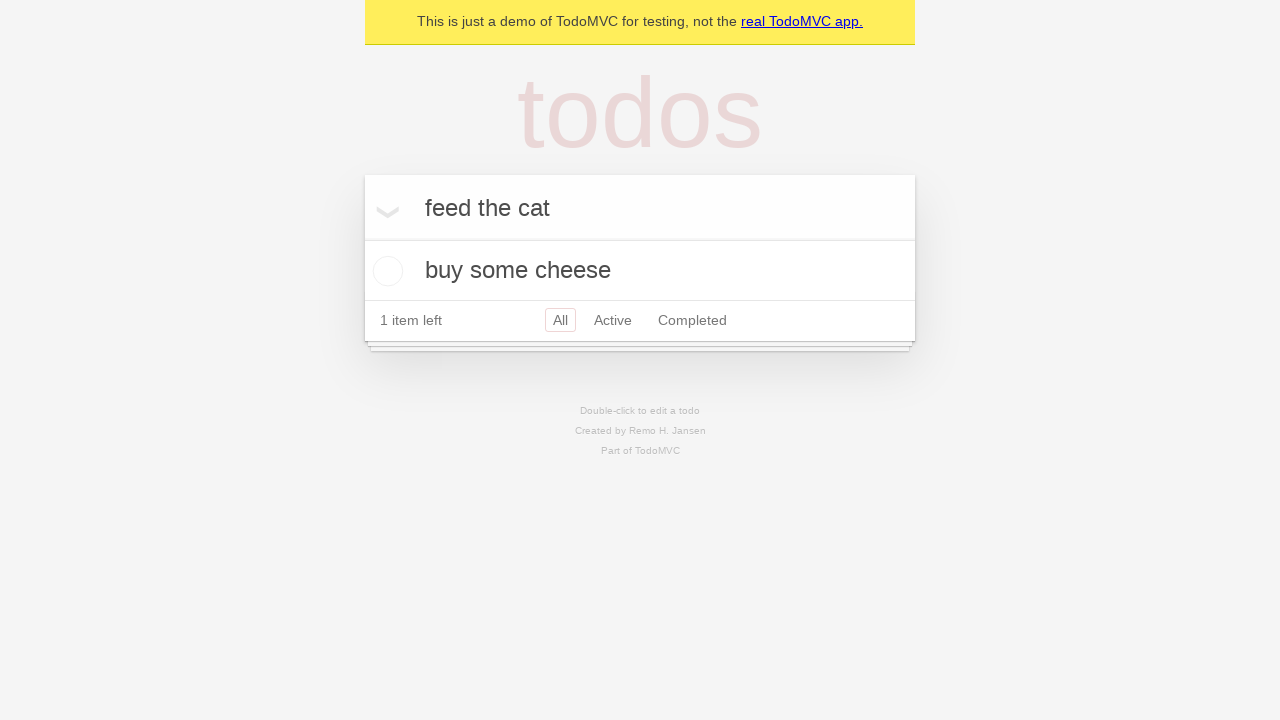

Pressed Enter to add todo 'feed the cat' on internal:attr=[placeholder="What needs to be done?"i]
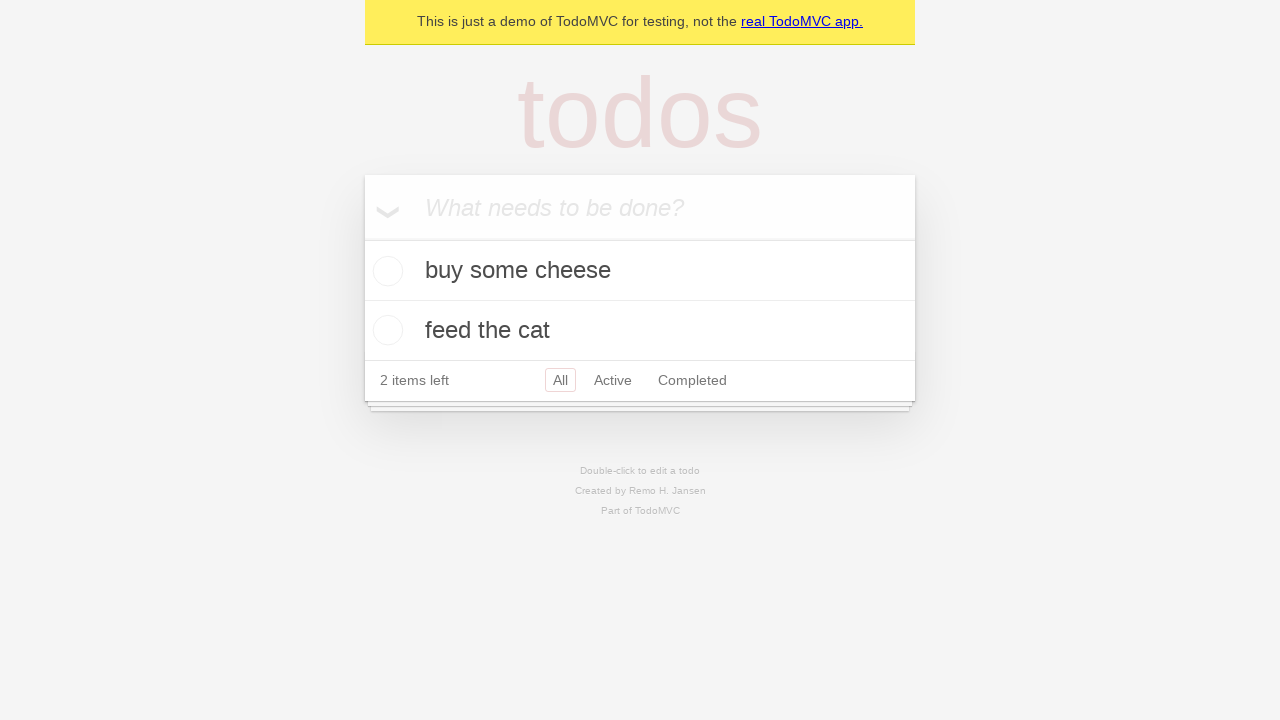

Filled todo input with 'book a doctors appointment' on internal:attr=[placeholder="What needs to be done?"i]
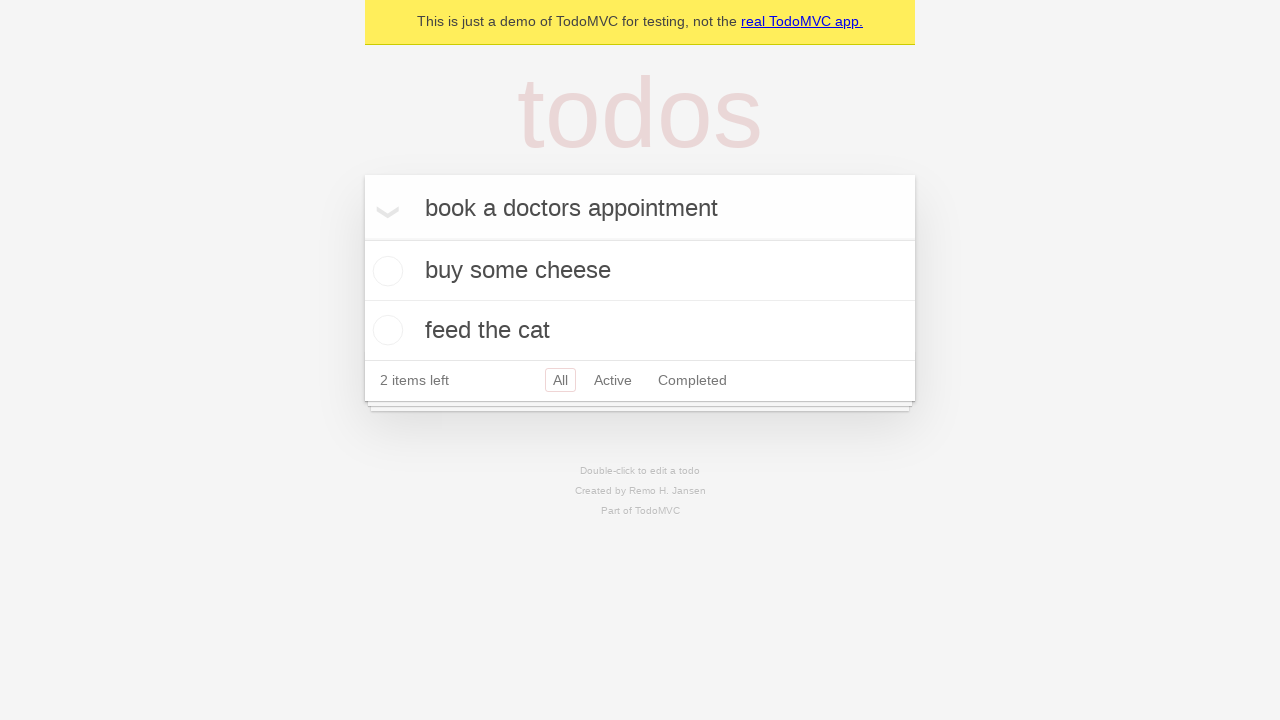

Pressed Enter to add todo 'book a doctors appointment' on internal:attr=[placeholder="What needs to be done?"i]
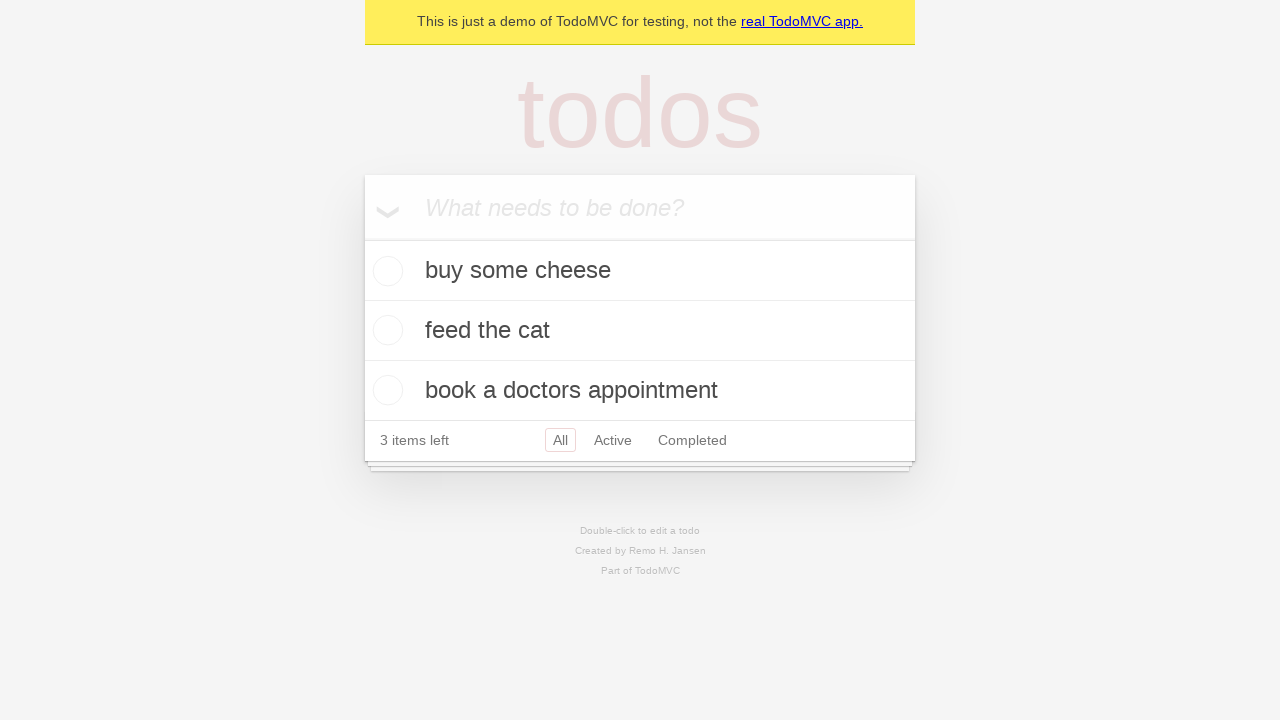

Checked the first todo item as completed at (385, 271) on .todo-list li .toggle >> nth=0
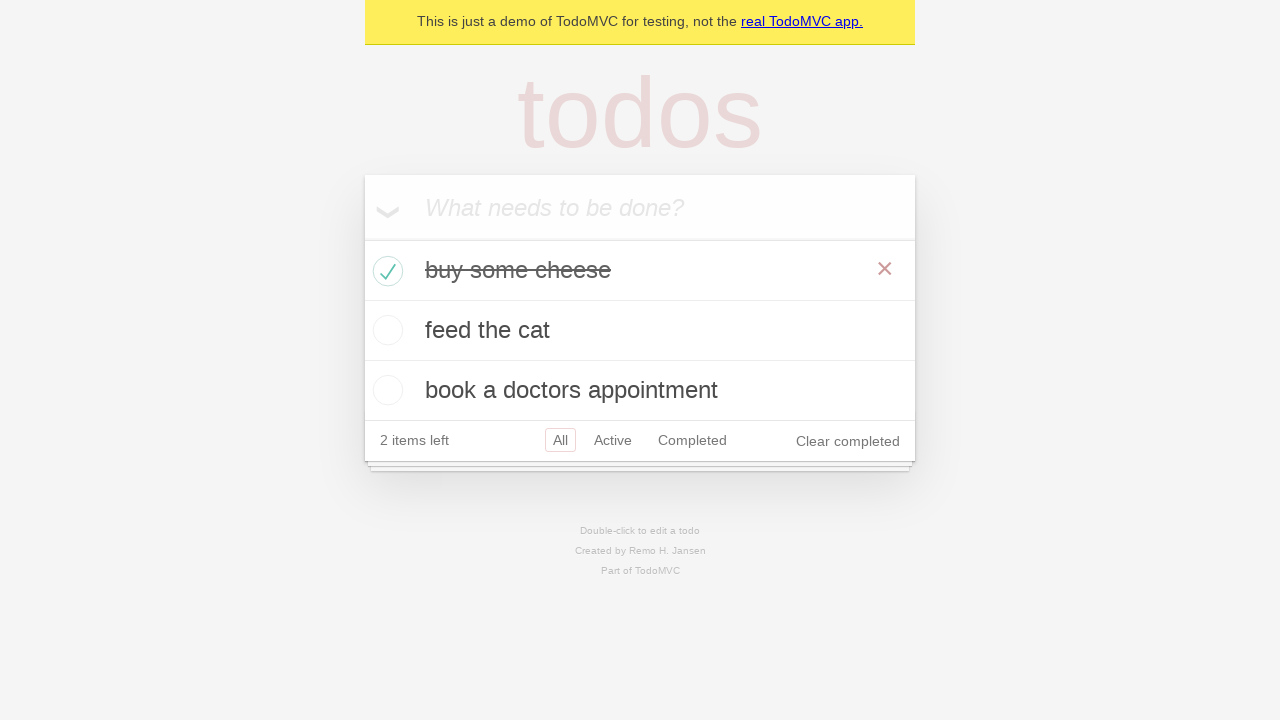

Clicked the 'Clear completed' button to remove completed items at (848, 441) on internal:role=button[name="Clear completed"i]
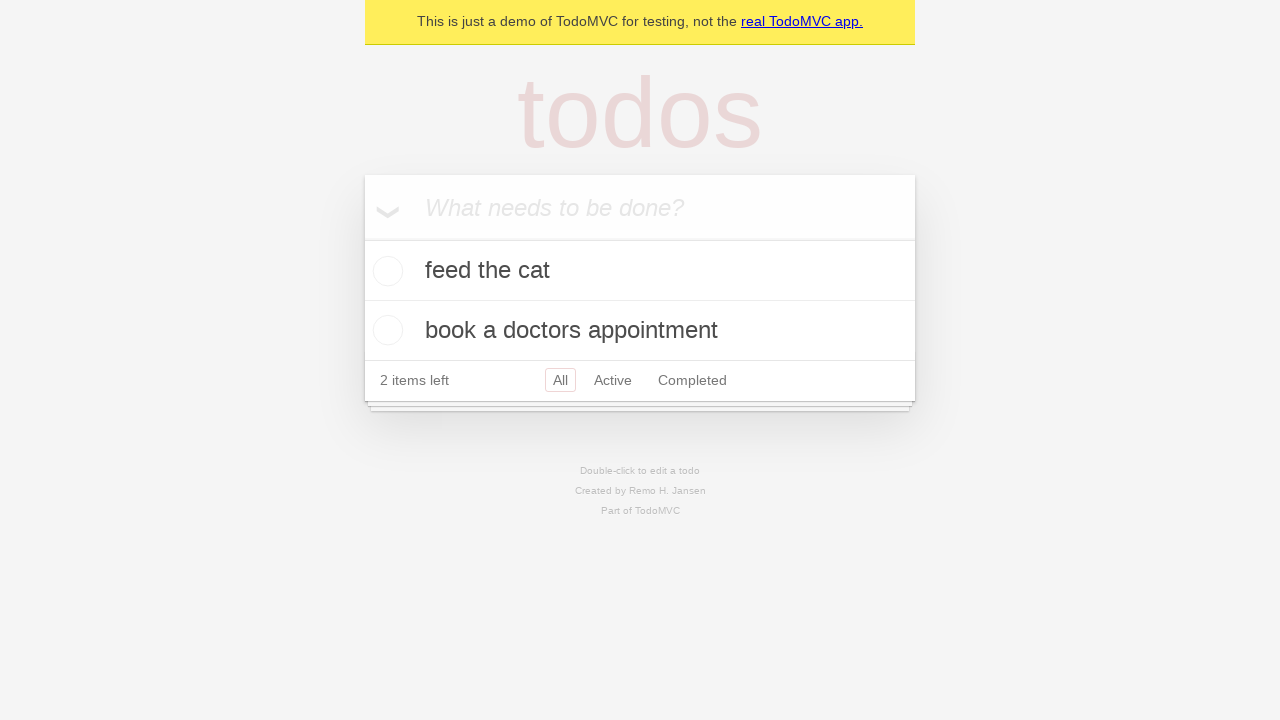

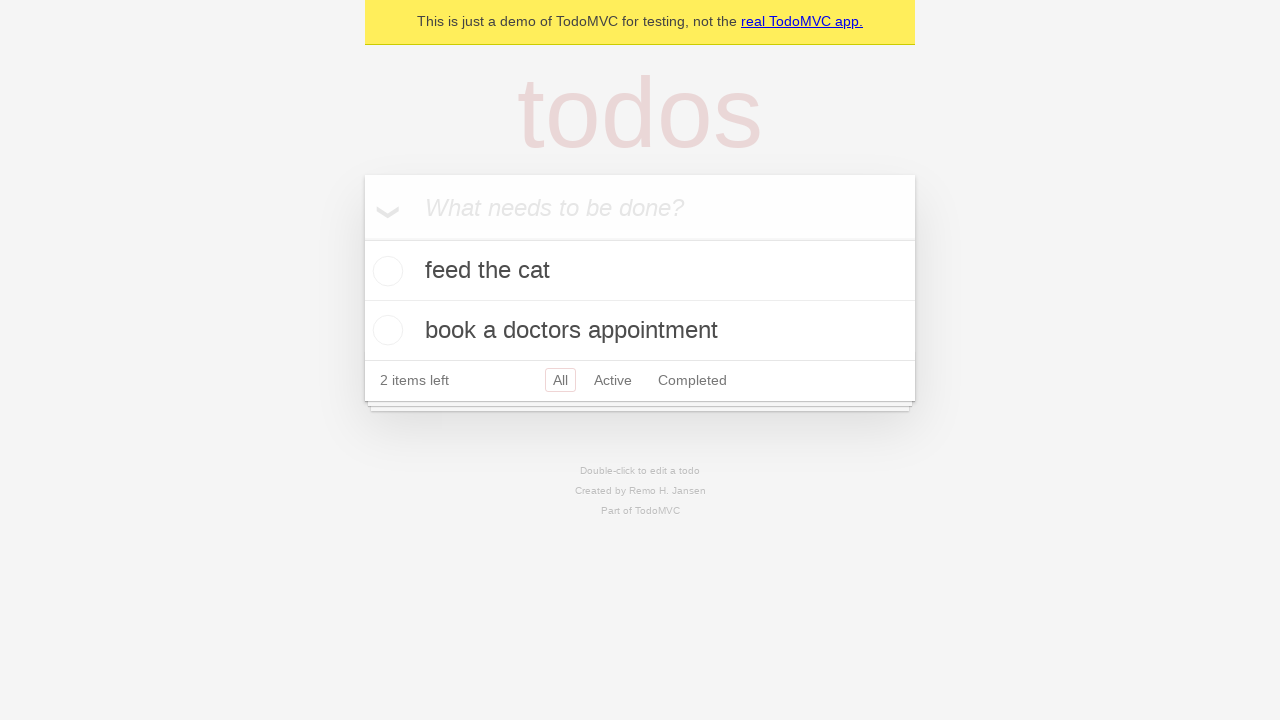